Tests multi-selection using Control+click to select non-consecutive items (10, 11, 14, 15) from a list

Starting URL: https://automationfc.github.io/jquery-selectable/

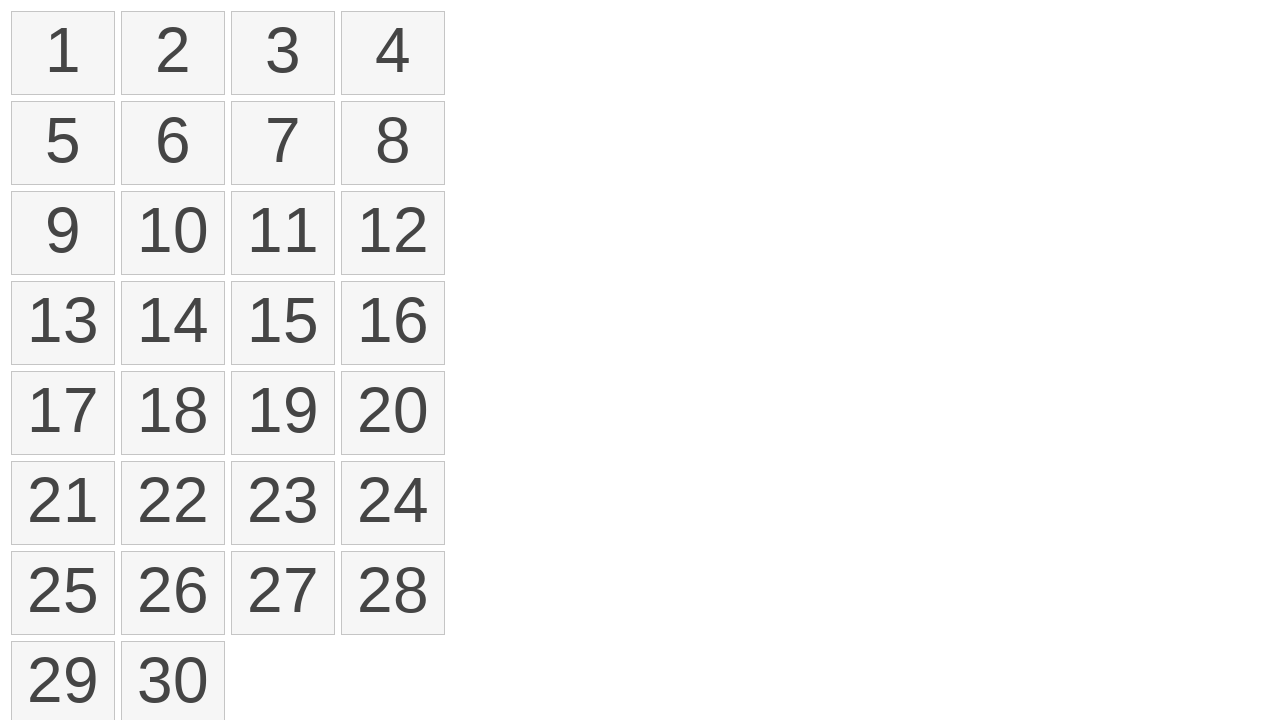

Navigated to jQuery selectable test page
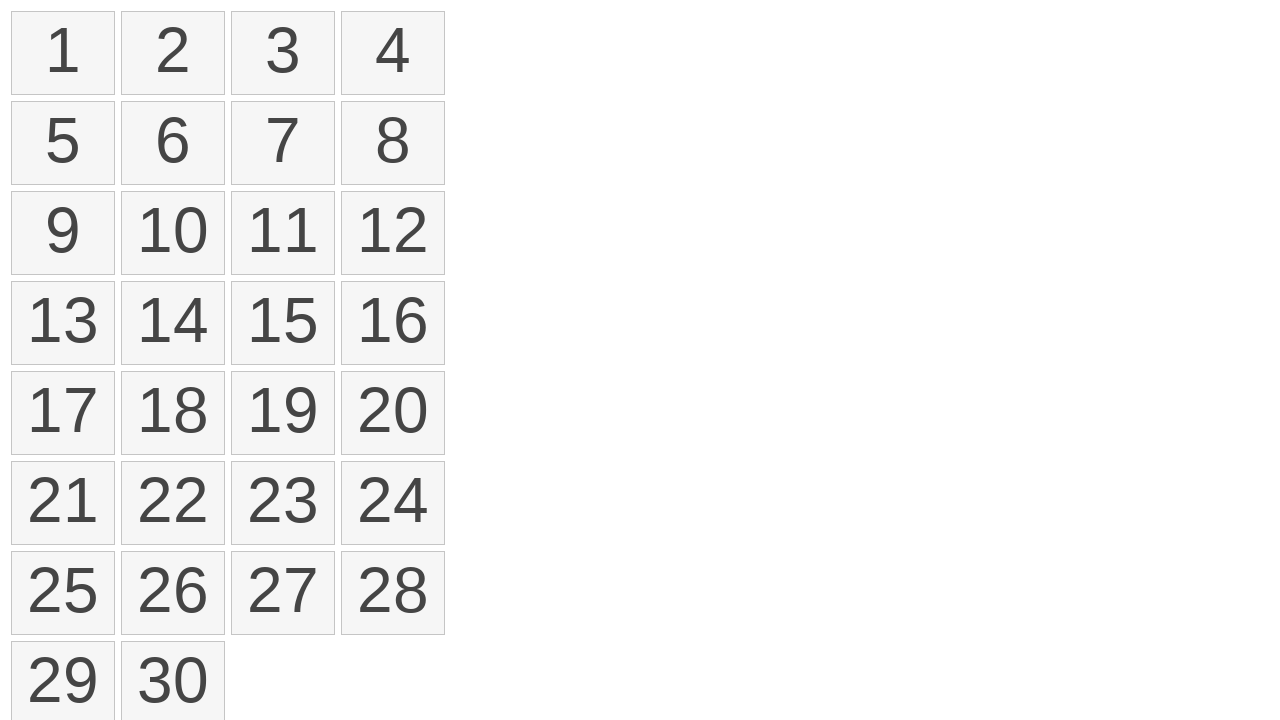

Located all selectable list items
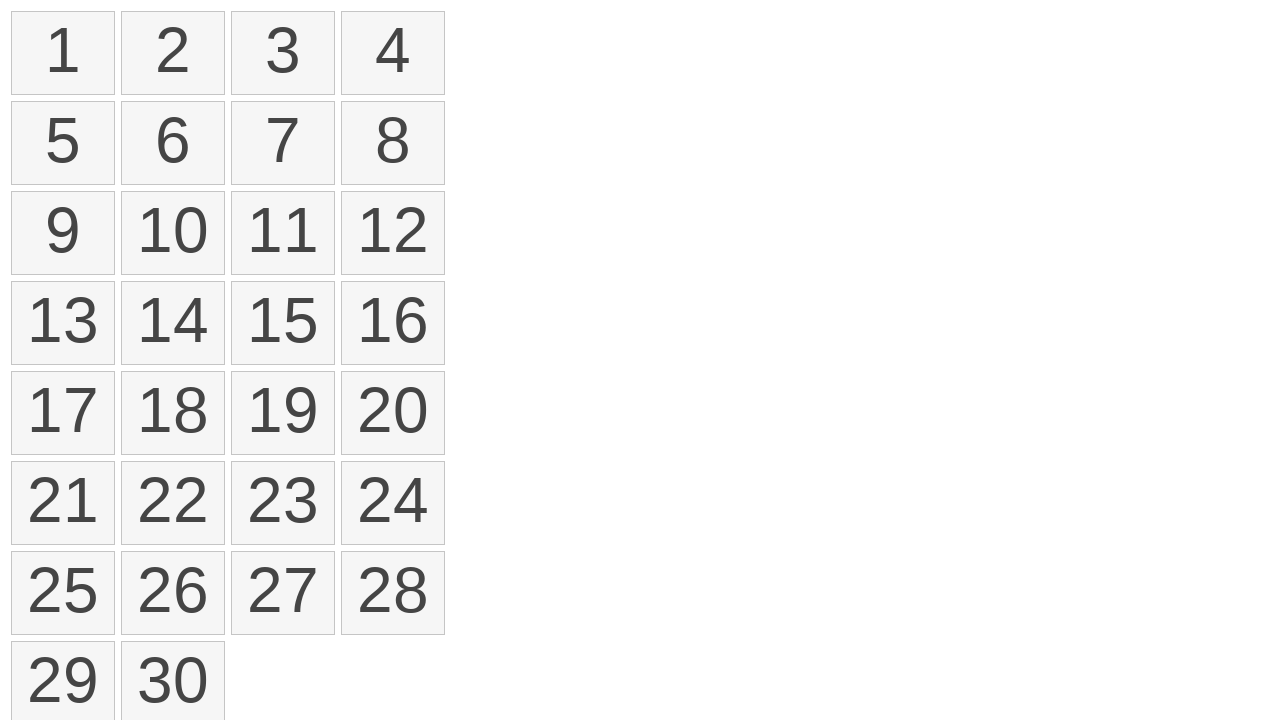

Pressed Control key down for multi-selection
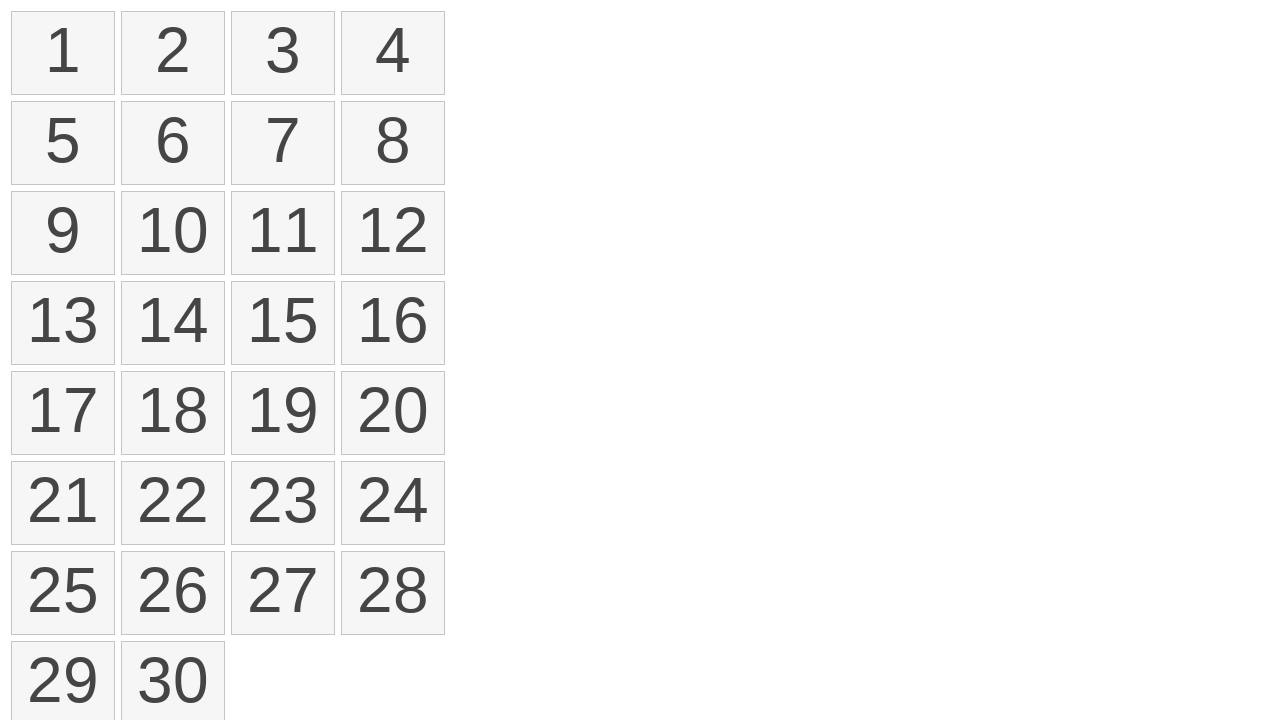

Clicked item 10 (index 9) while holding Control at (173, 233) on li.ui-state-default >> nth=9
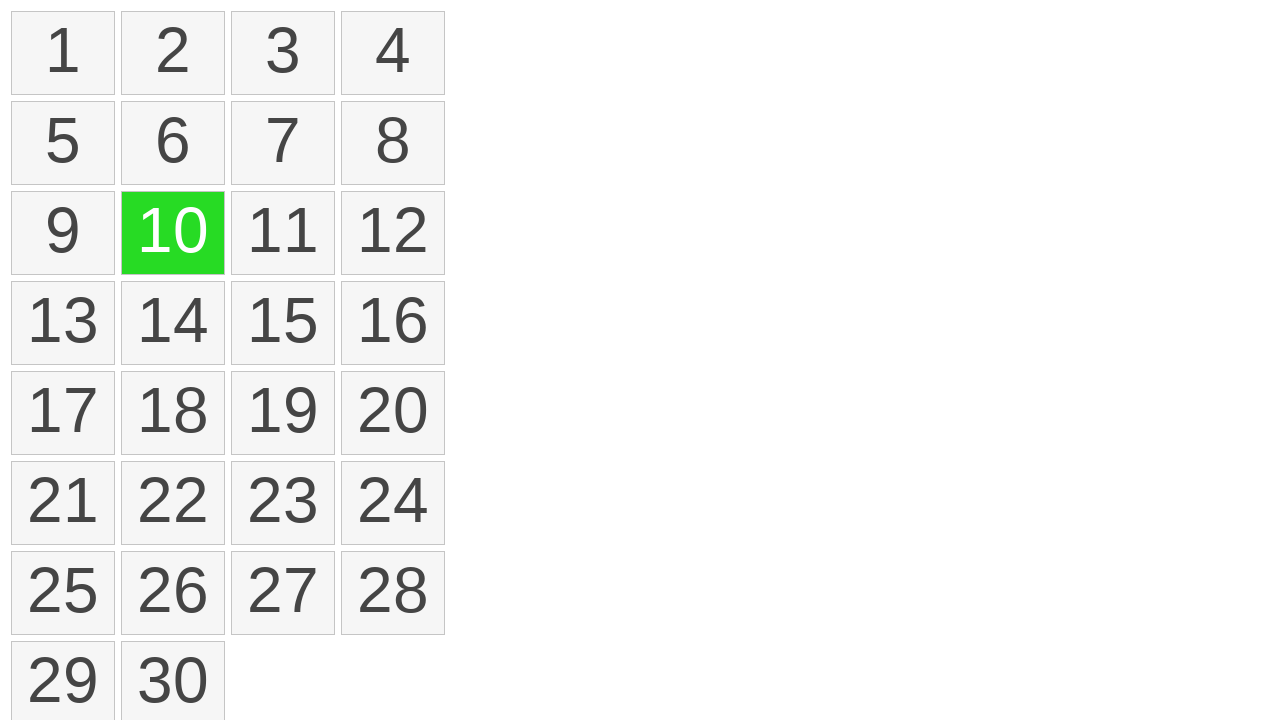

Clicked item 11 (index 10) while holding Control at (283, 233) on li.ui-state-default >> nth=10
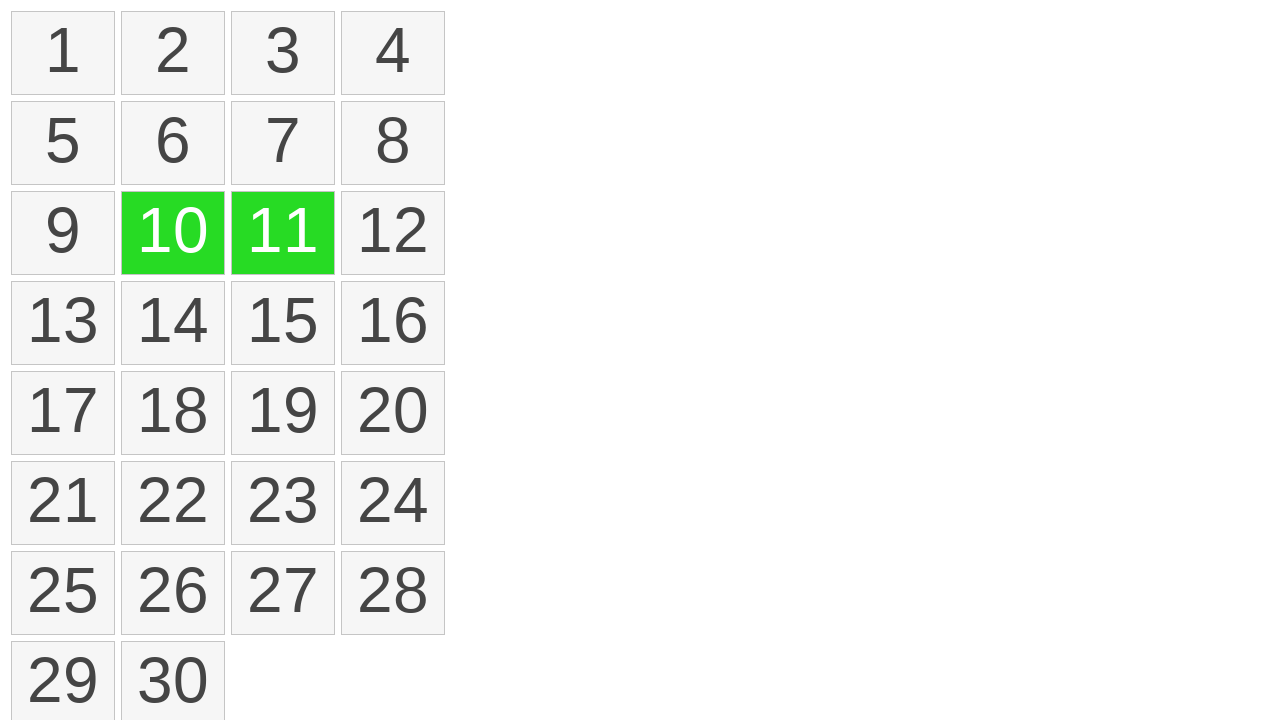

Clicked item 14 (index 13) while holding Control at (173, 323) on li.ui-state-default >> nth=13
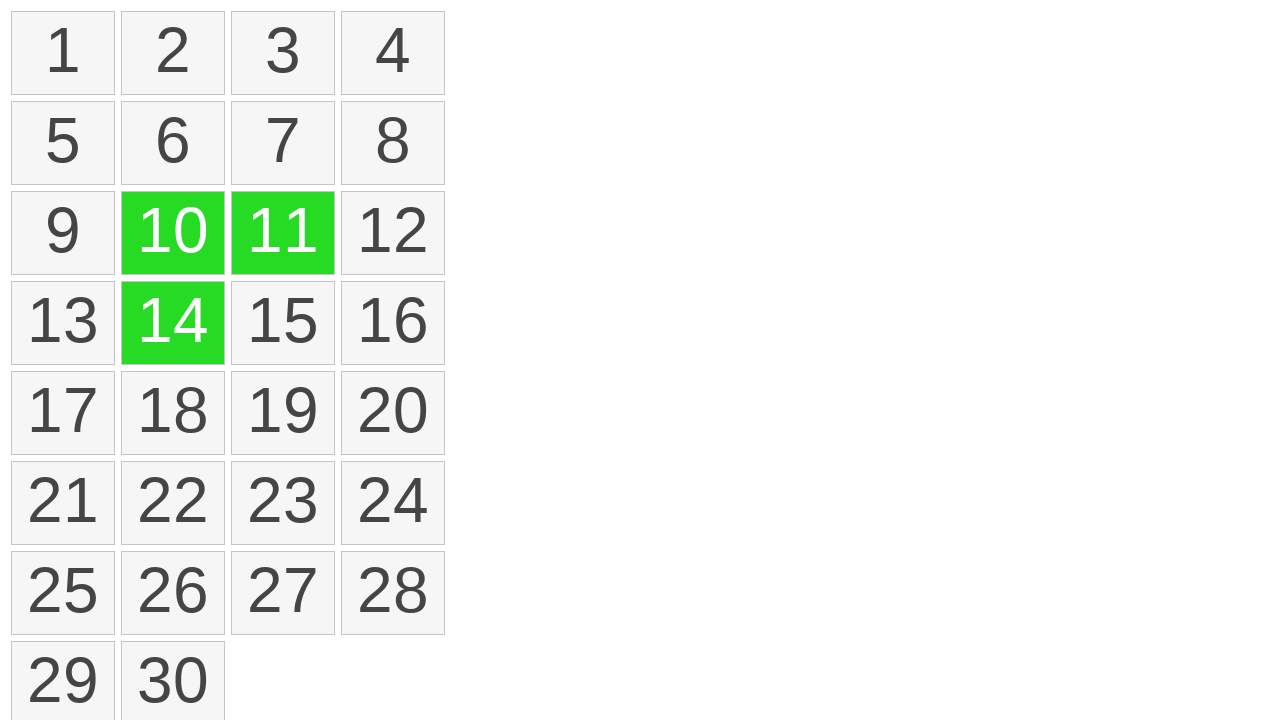

Clicked item 15 (index 14) while holding Control at (283, 323) on li.ui-state-default >> nth=14
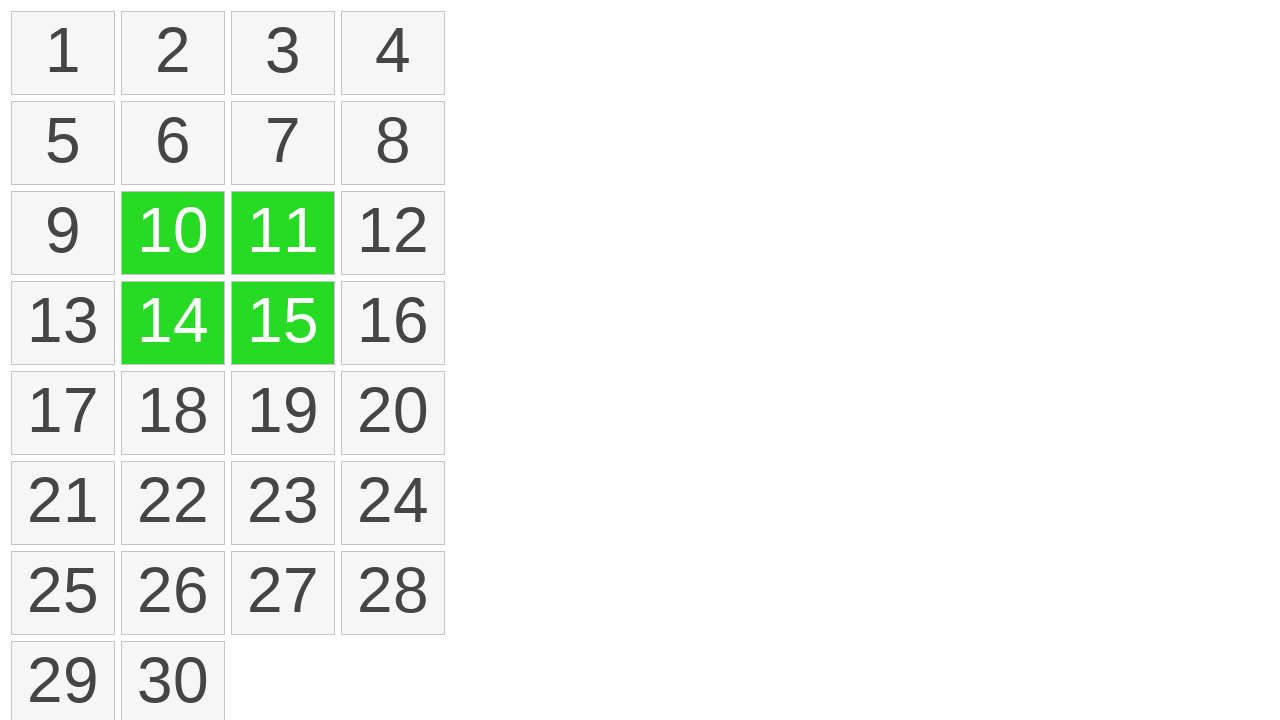

Released Control key
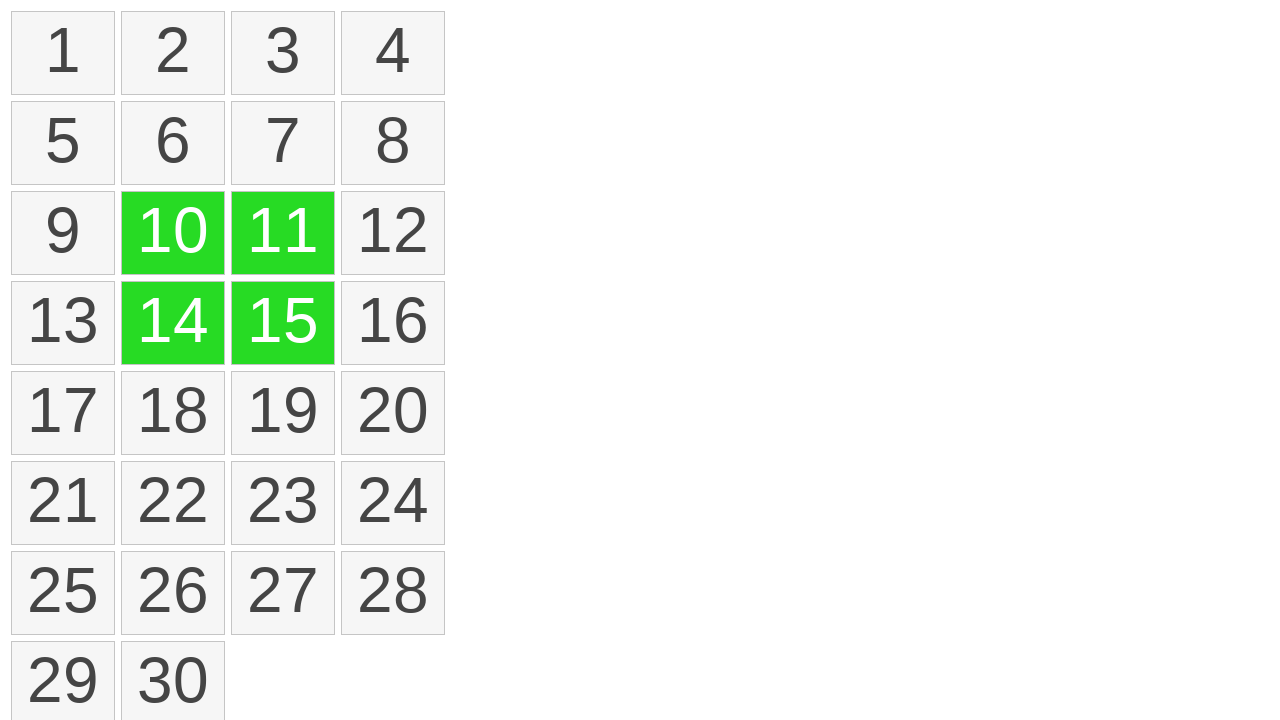

Verified that selected items are visible with ui-selected class
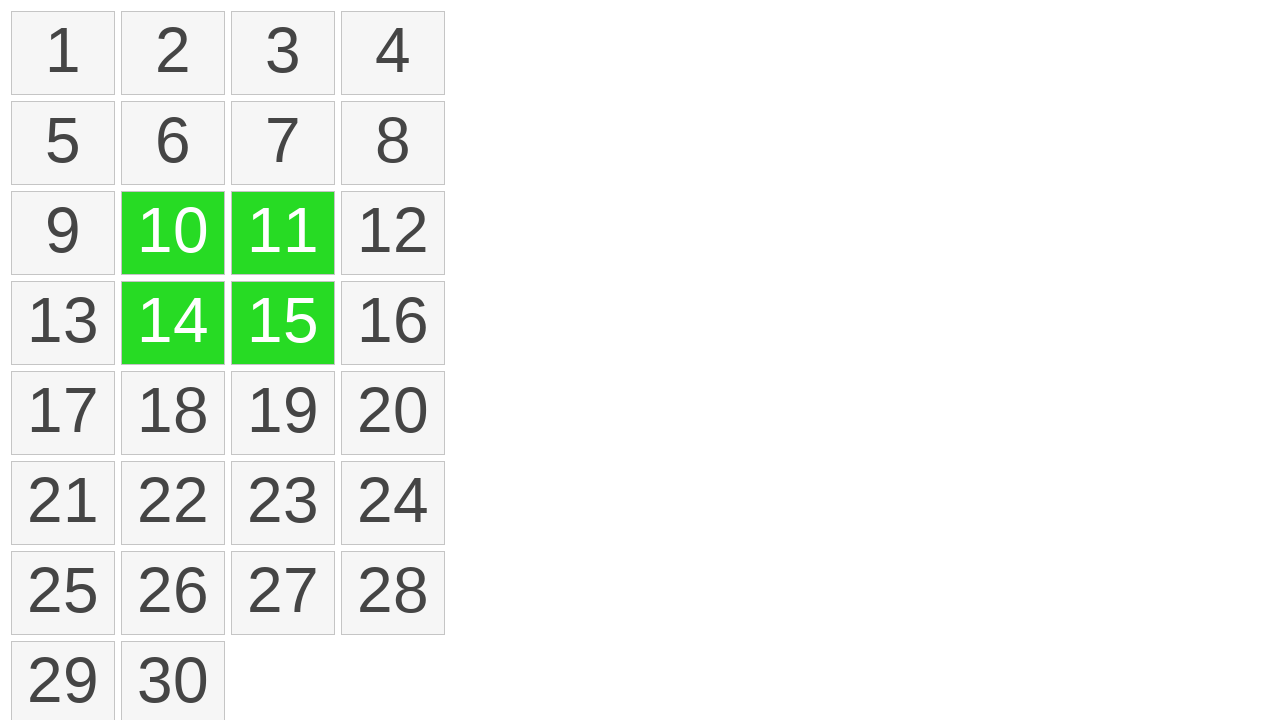

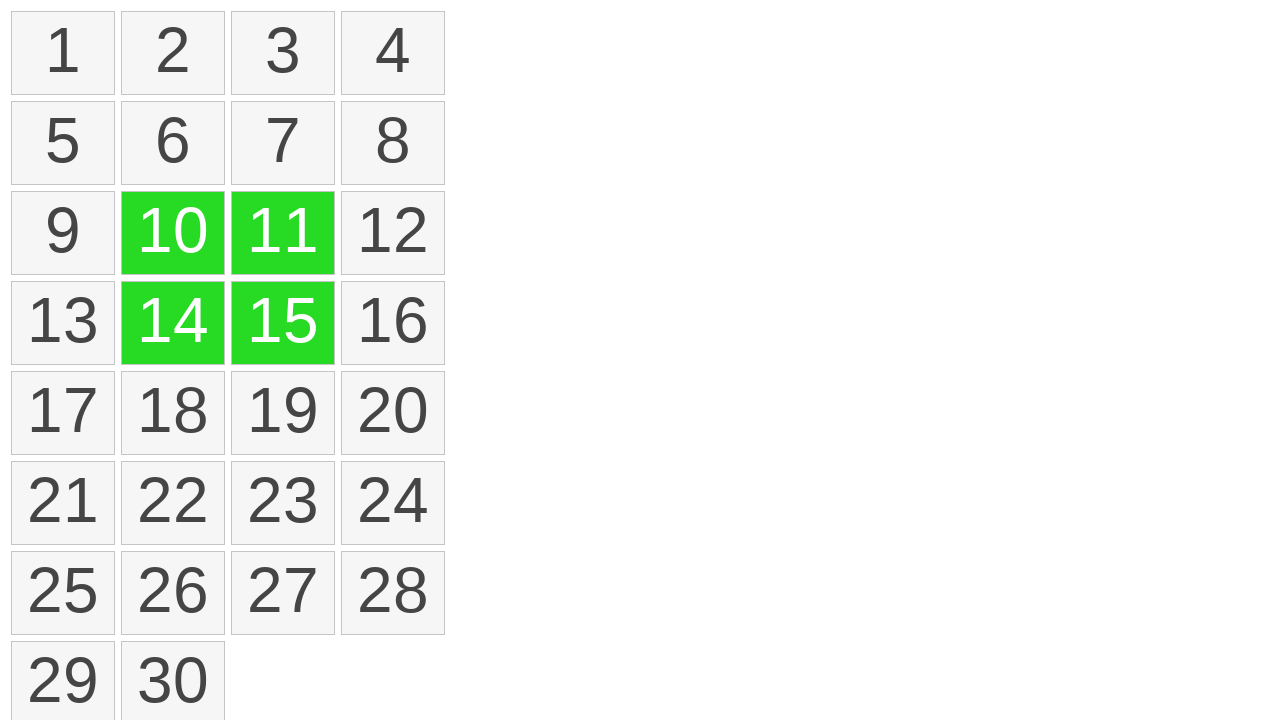